Handles JavaScript alert dialogs by sending text and accepting them

Starting URL: https://demoqa.com/alerts

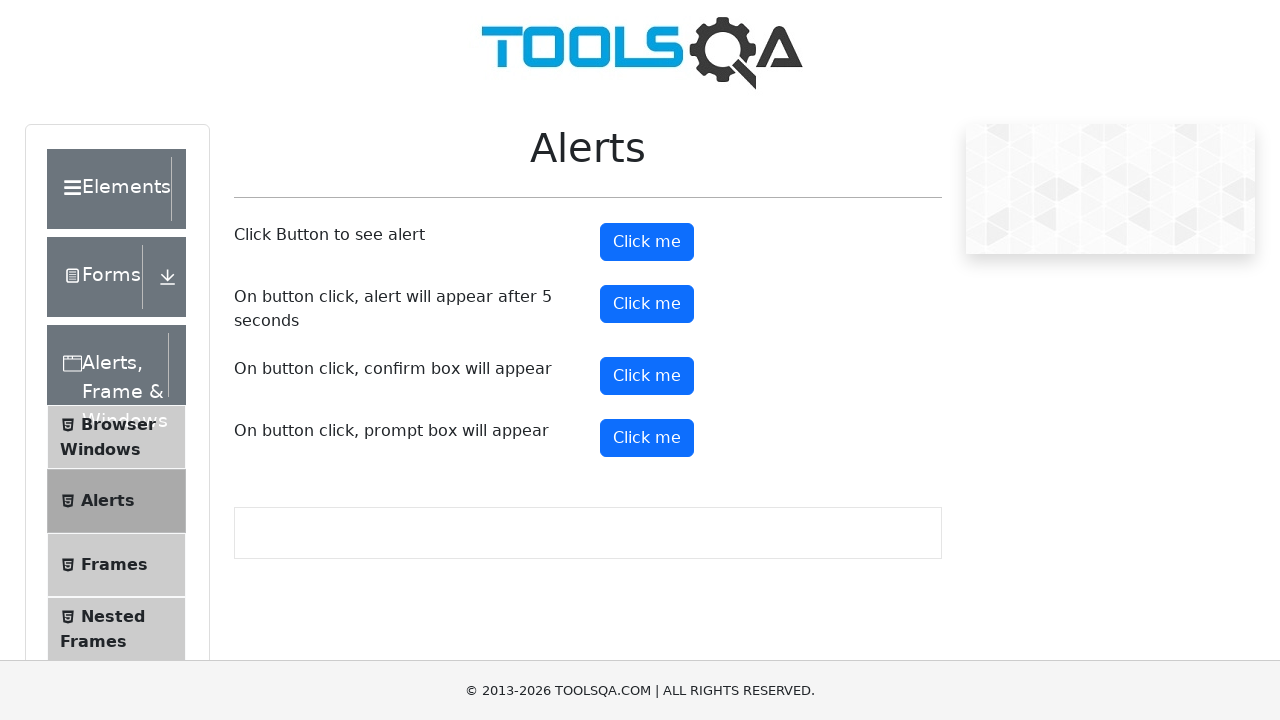

Set up dialog handler to accept prompts with 'Test' text
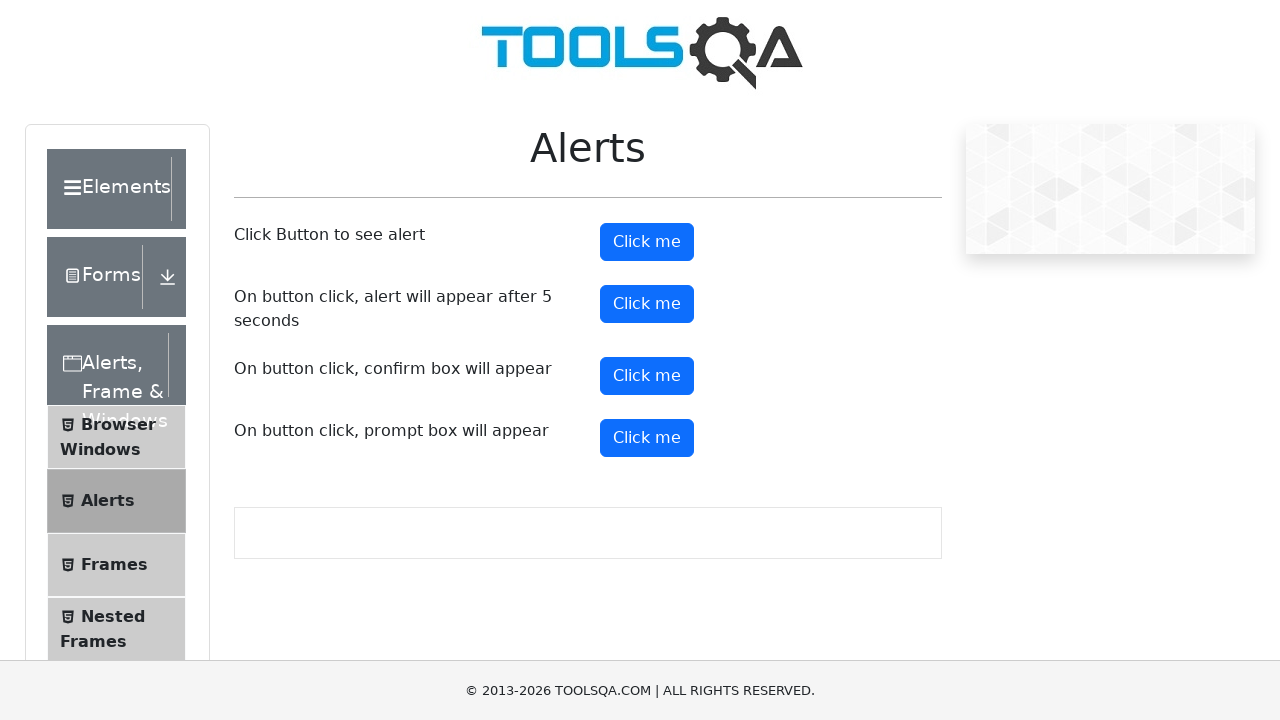

Clicked prompt button to trigger JavaScript alert dialog at (647, 438) on #promtButton
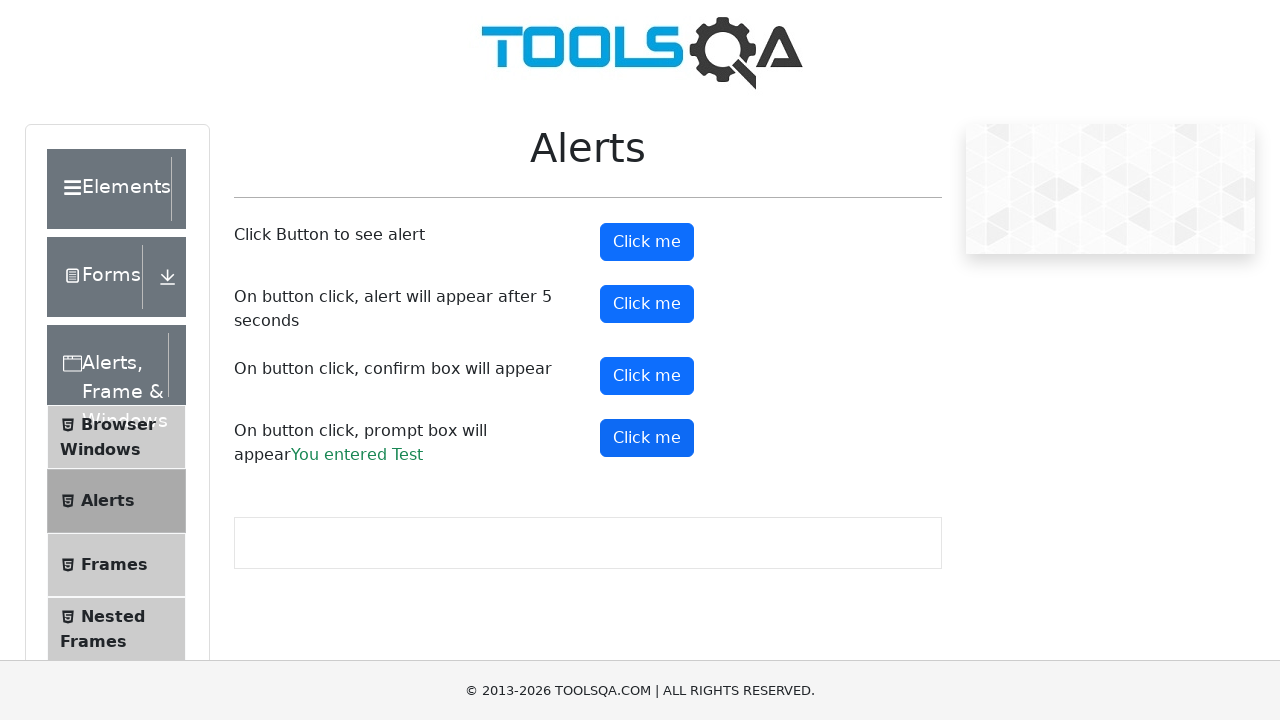

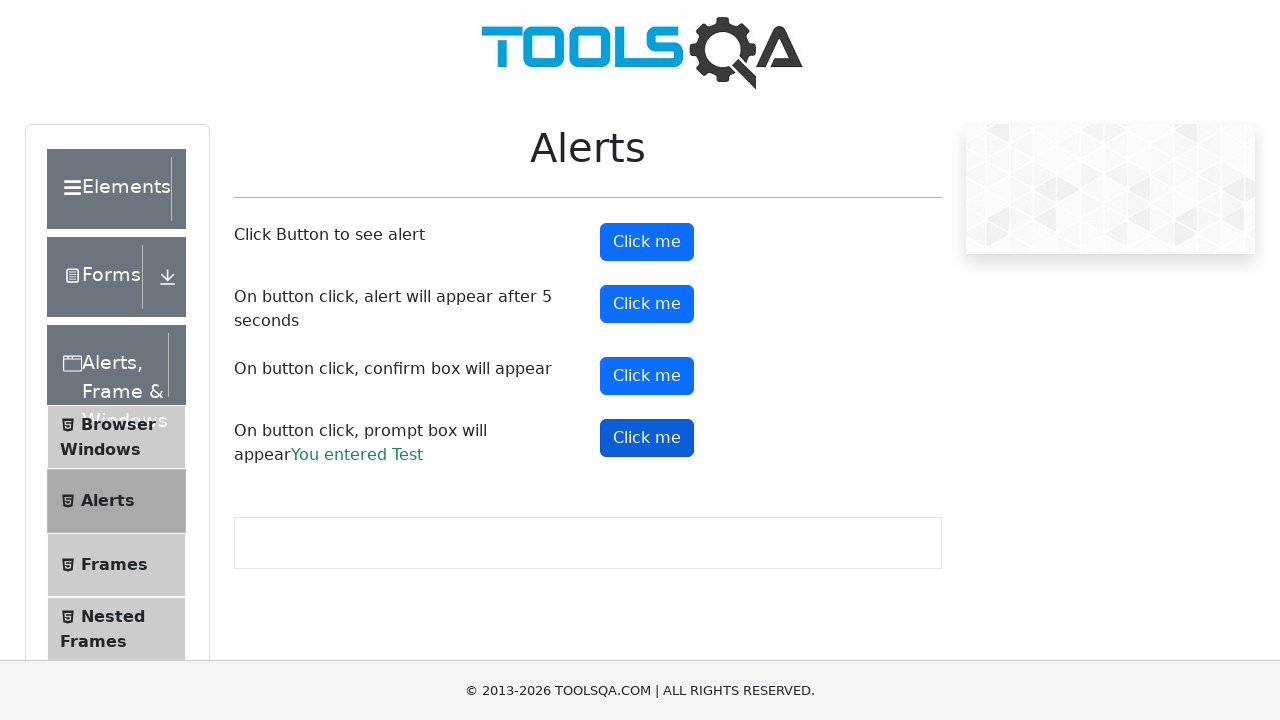